Tests JavaScript prompt alert functionality by triggering a prompt, entering text, and accepting it

Starting URL: https://the-internet.herokuapp.com/javascript_alerts

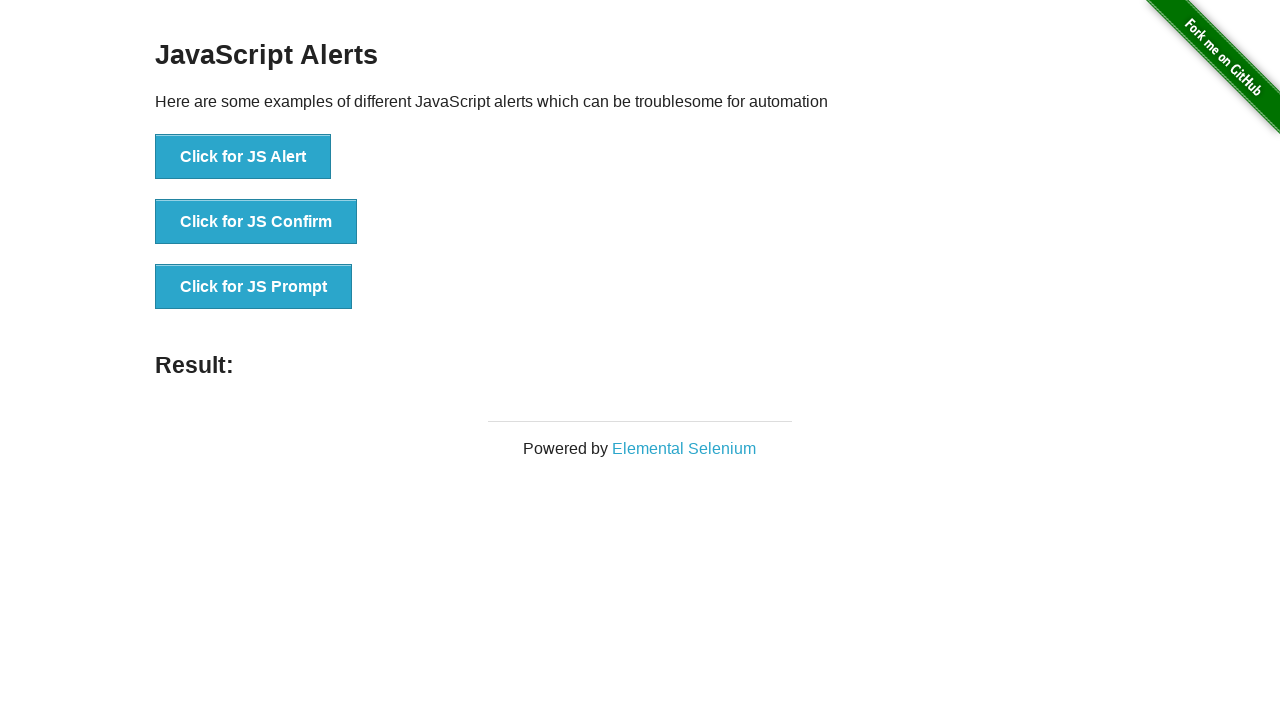

Clicked 'Click for JS Prompt' button to trigger JavaScript prompt alert at (254, 287) on xpath=//button[text()='Click for JS Prompt']
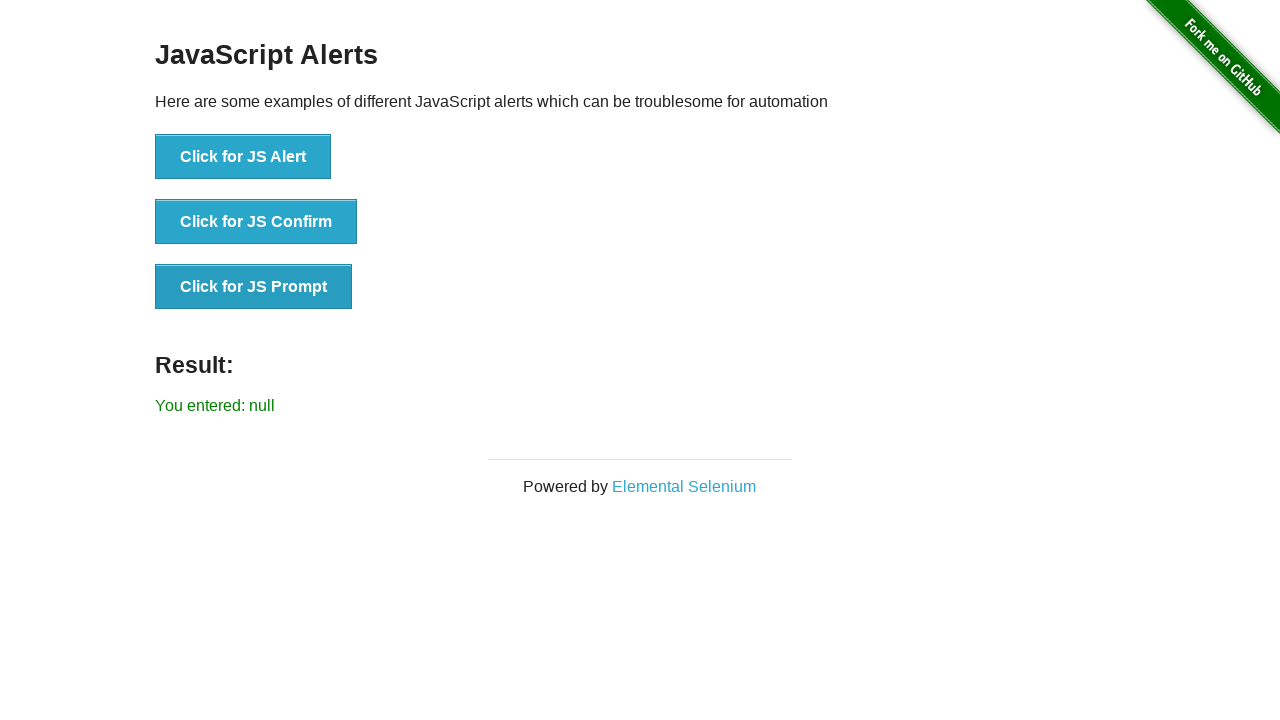

Set up dialog handler to accept prompt with text 'I am a student'
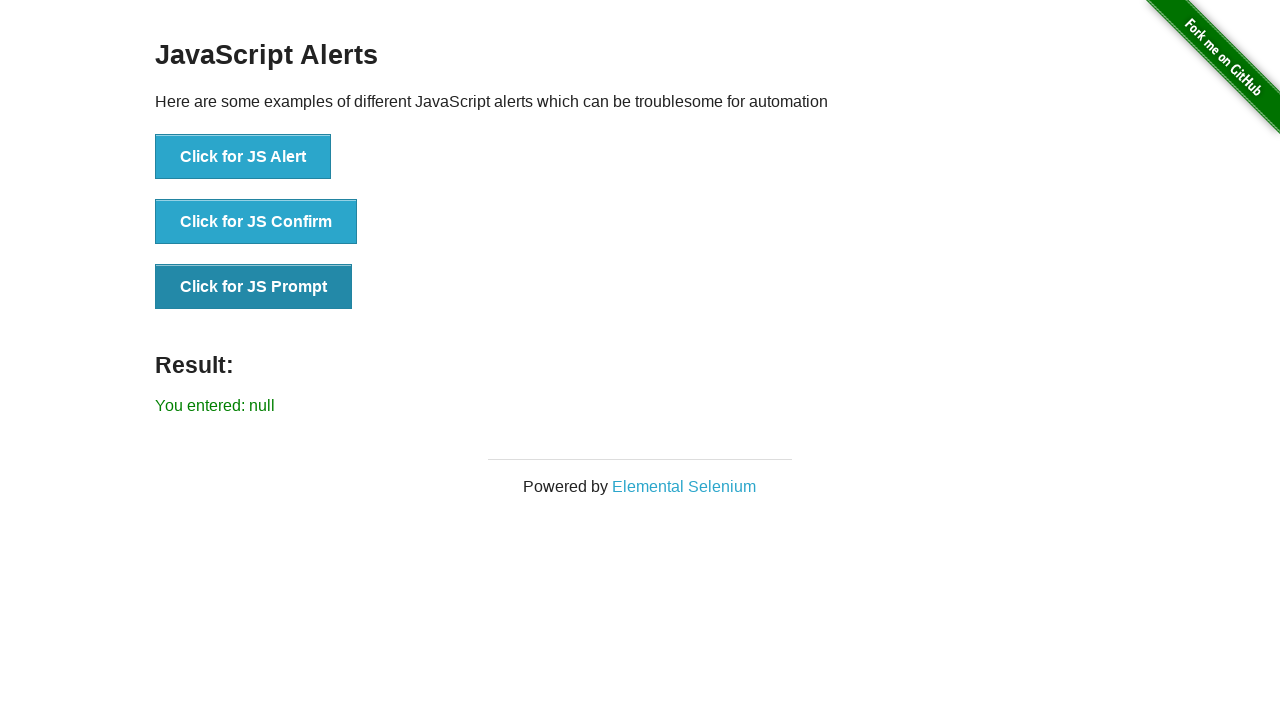

Clicked 'Click for JS Prompt' button again to trigger the dialog at (254, 287) on xpath=//button[text()='Click for JS Prompt']
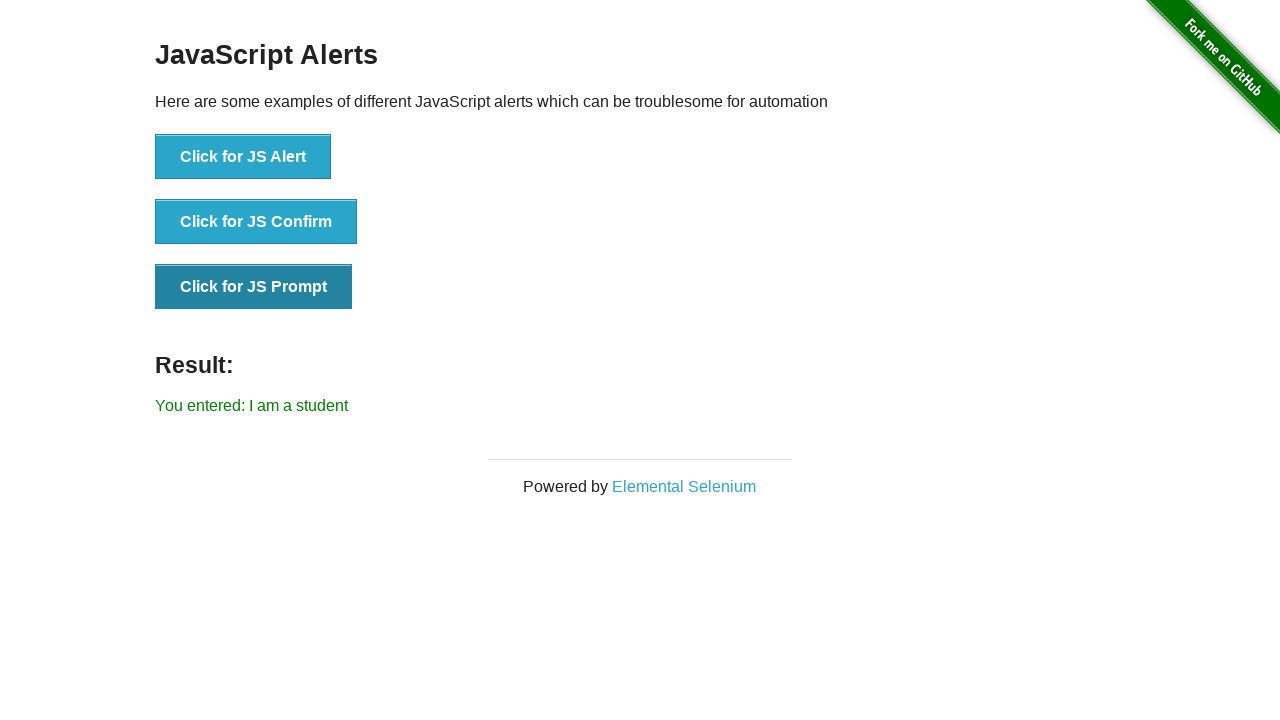

Retrieved result text from #result element
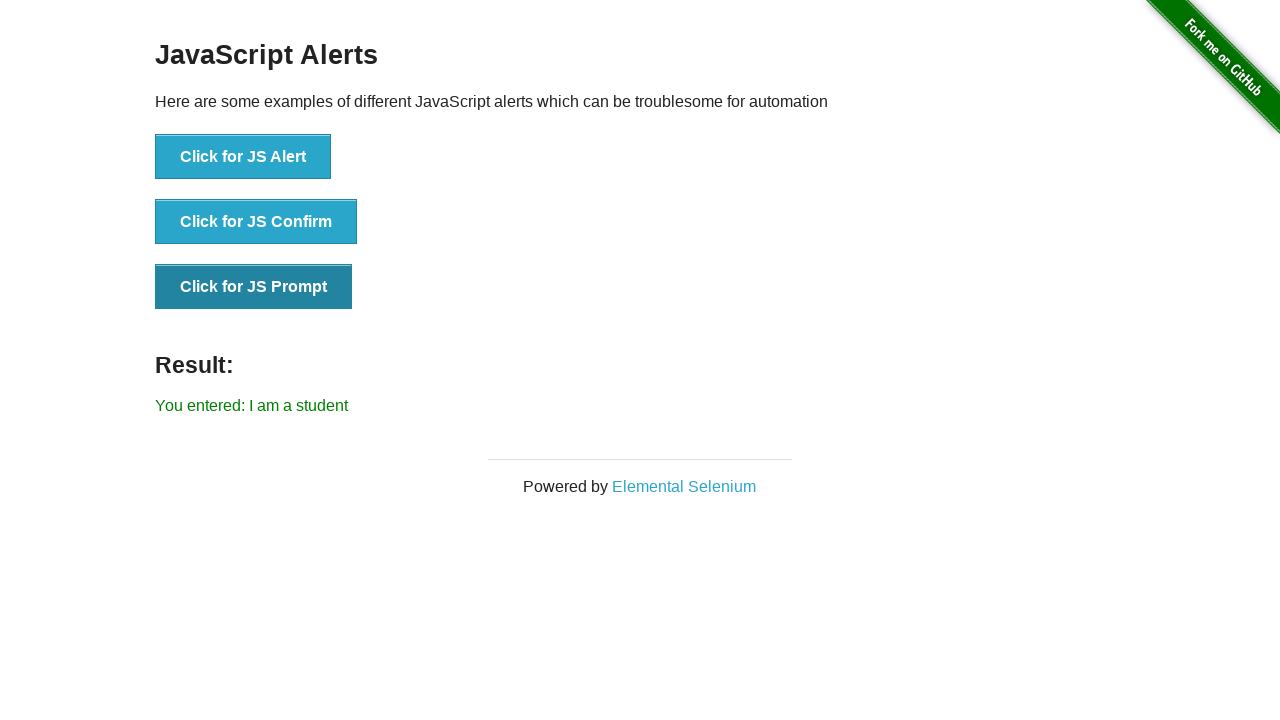

Printed result text to console
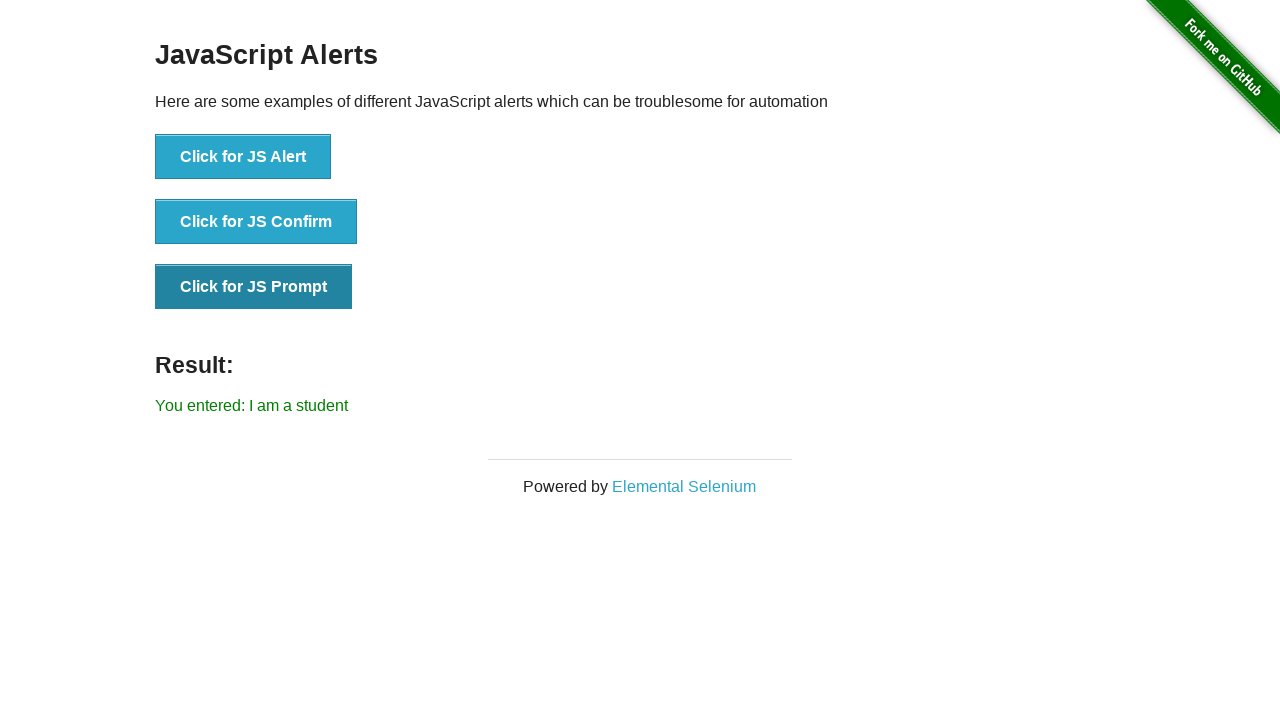

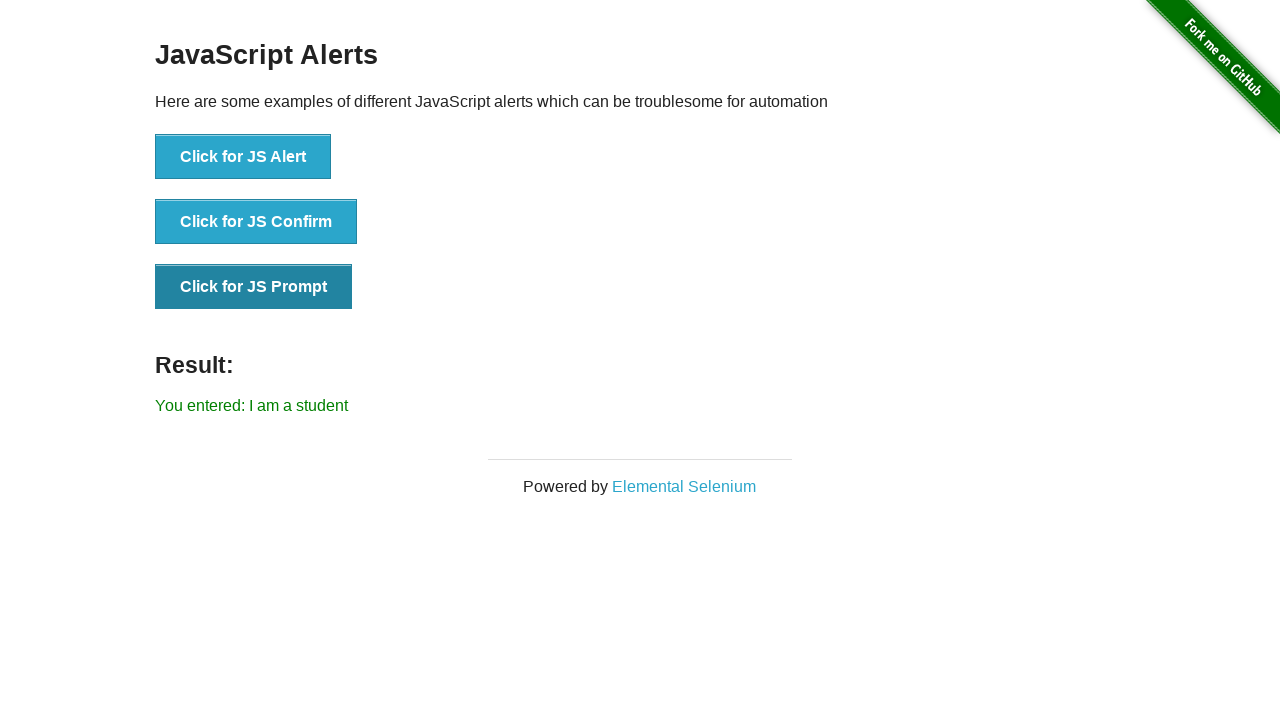